Tests adding multiple todo items to the list and verifying they appear correctly

Starting URL: https://demo.playwright.dev/todomvc

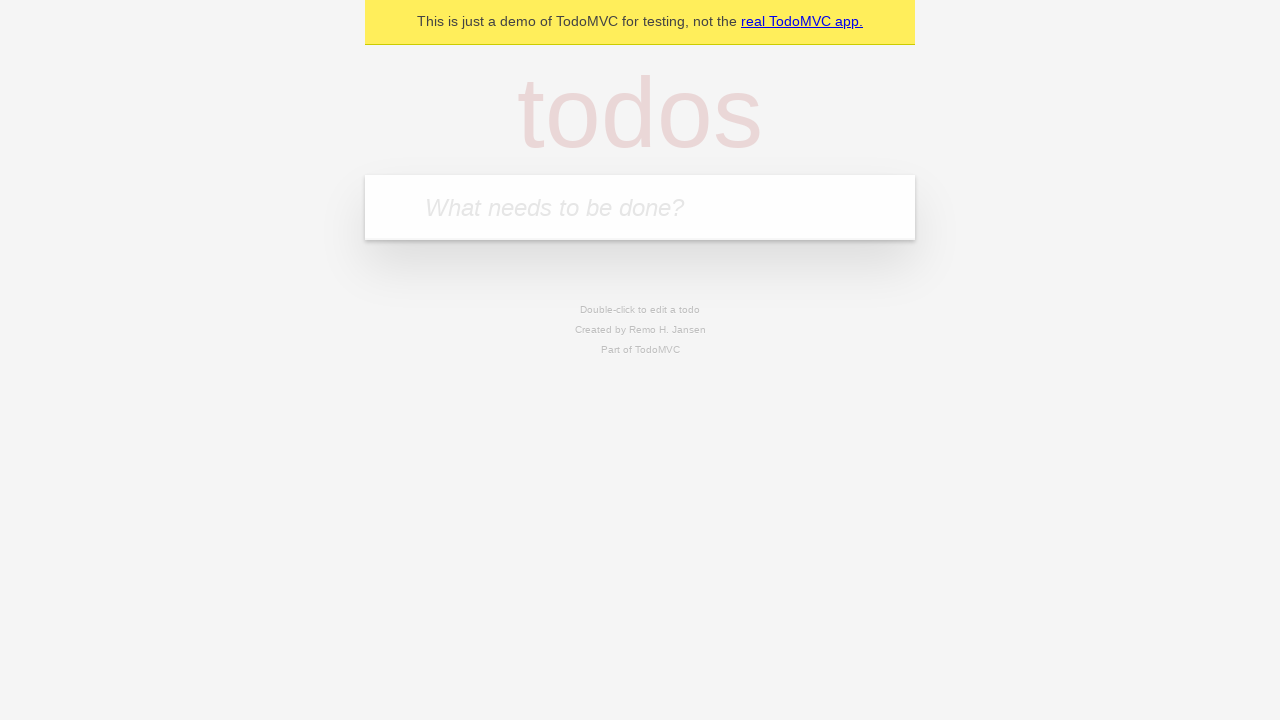

Filled new todo input with 'buy some cheese' on .new-todo
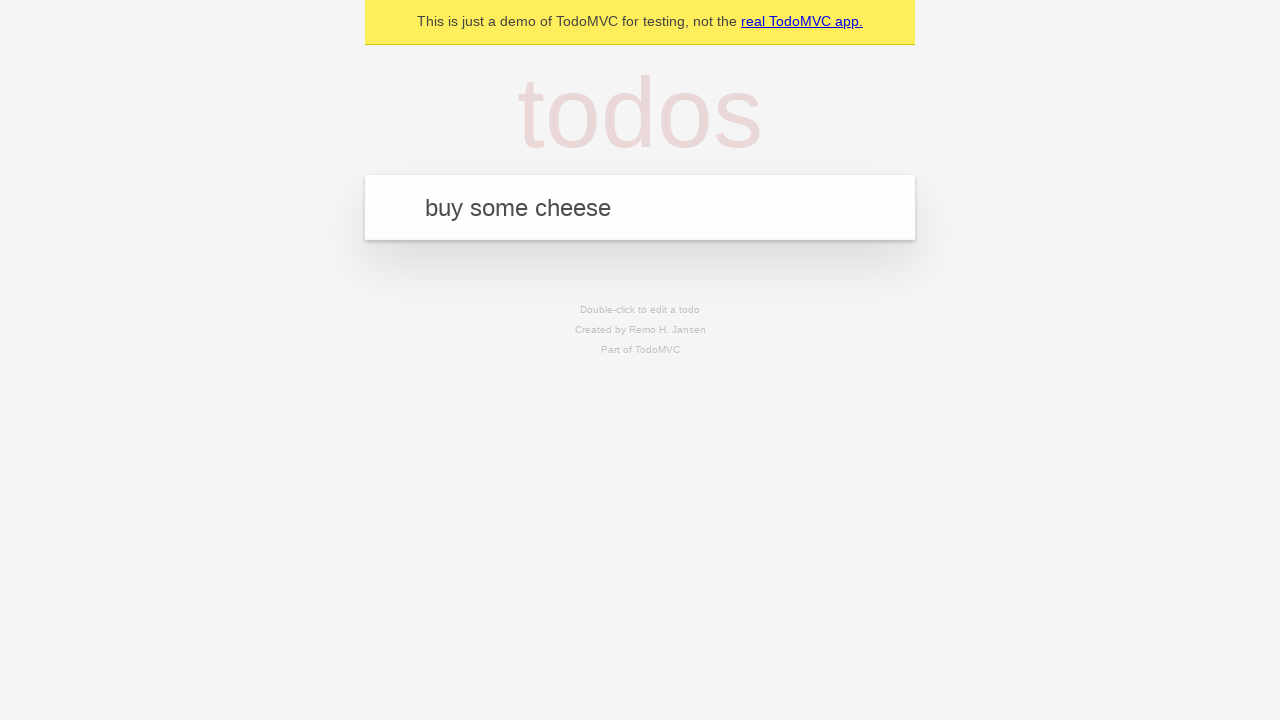

Pressed Enter to create first todo item on .new-todo
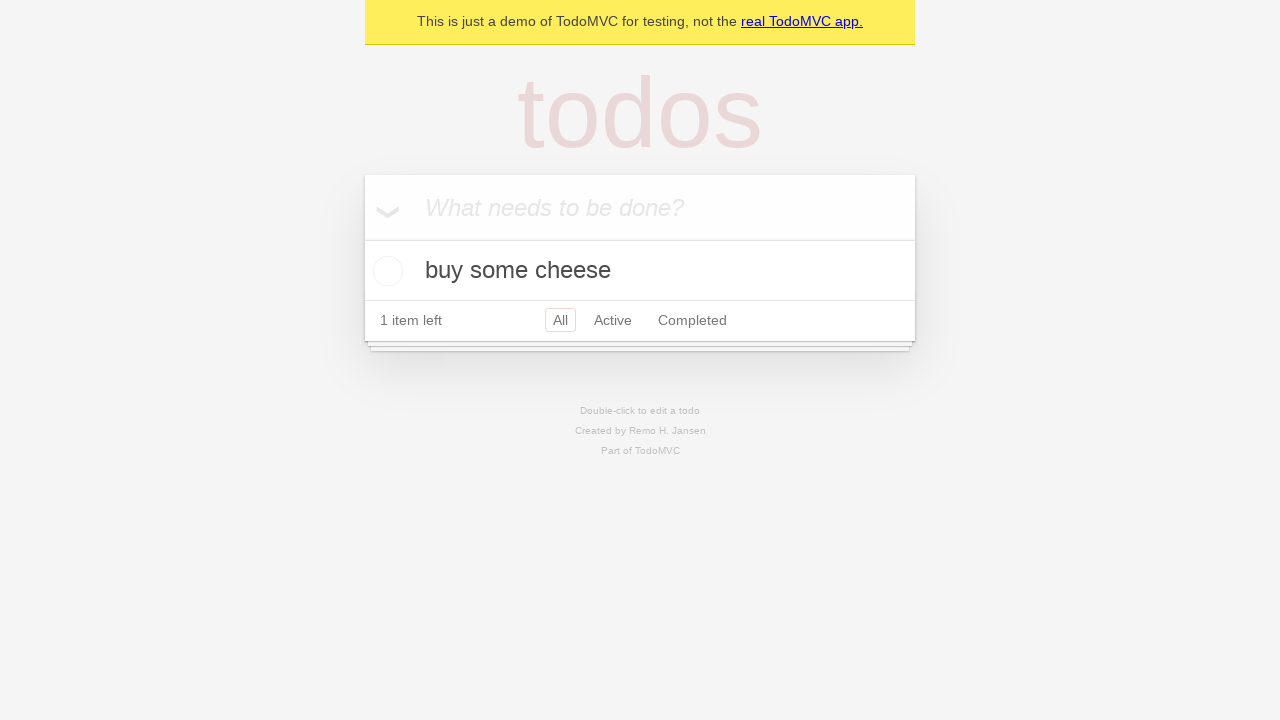

First todo item appeared in the list
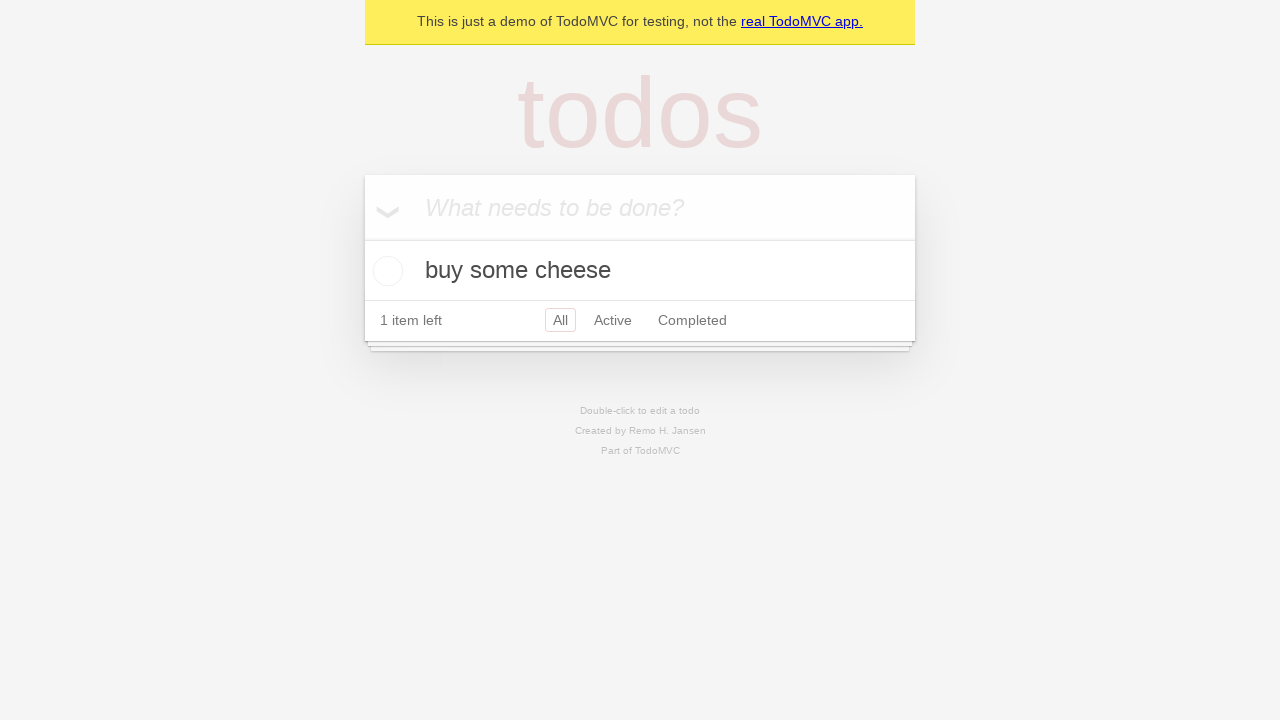

Filled new todo input with 'feed the cat' on .new-todo
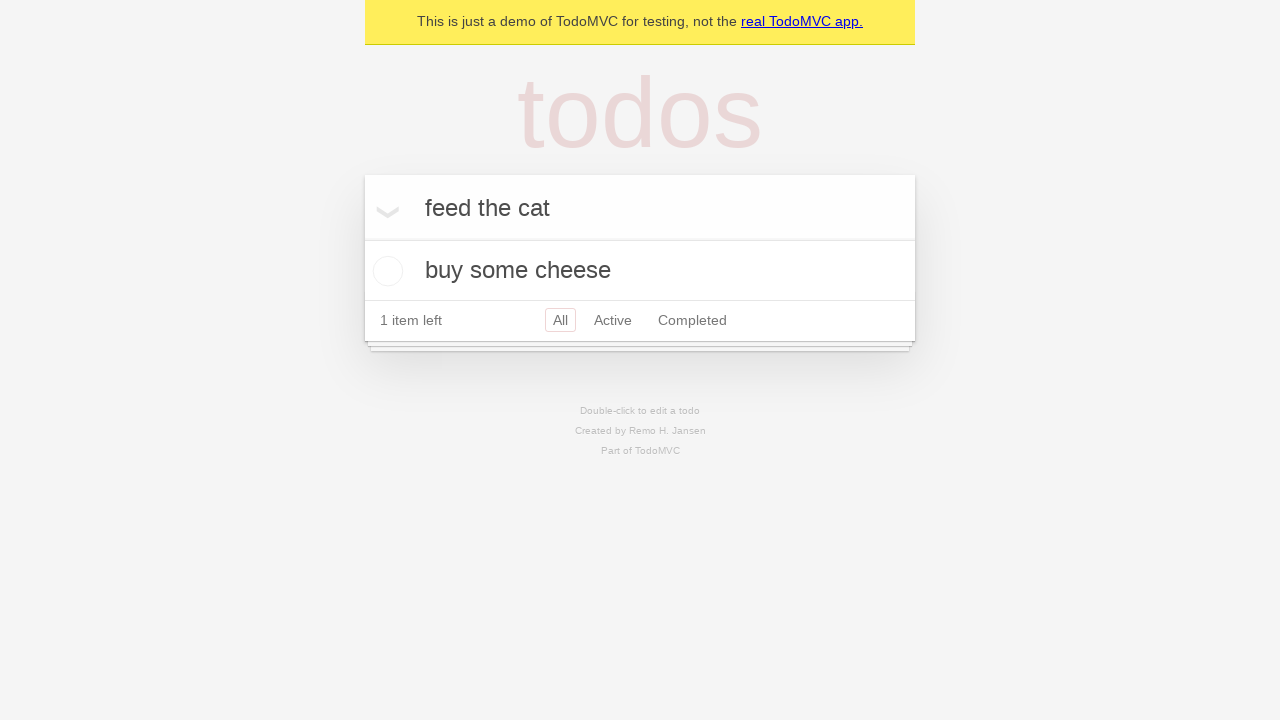

Pressed Enter to create second todo item on .new-todo
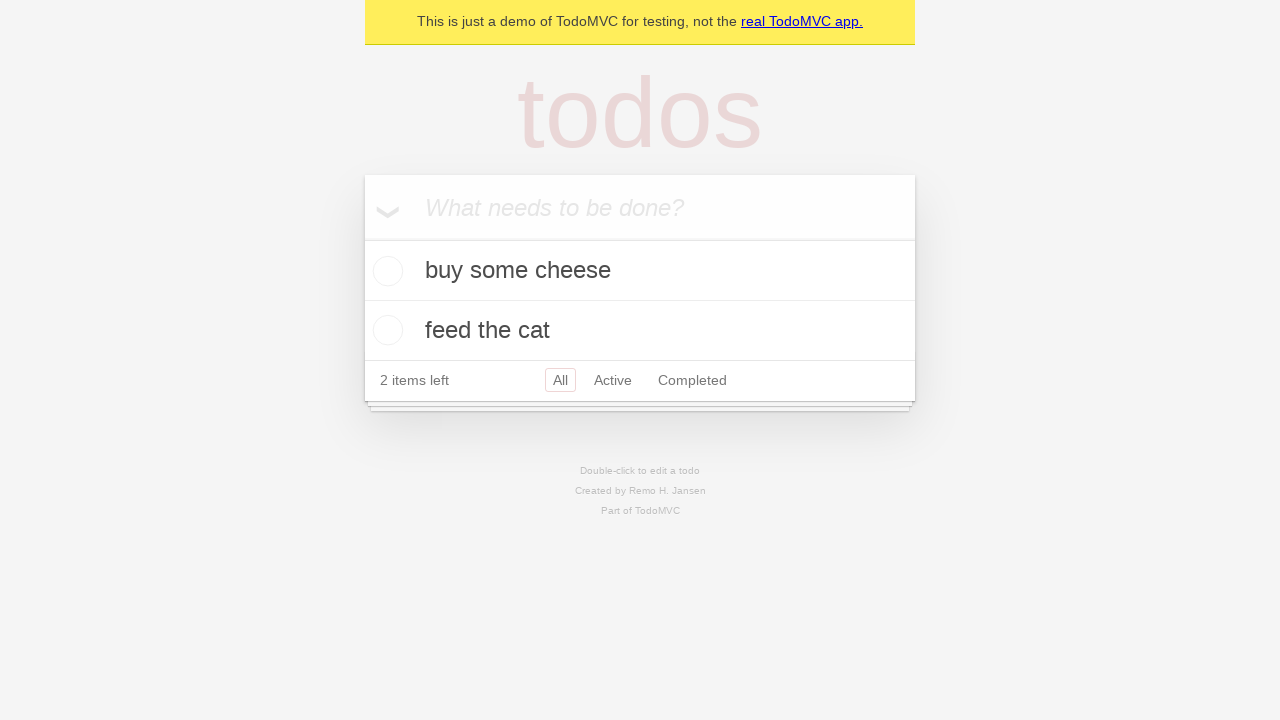

Second todo item appeared in the list
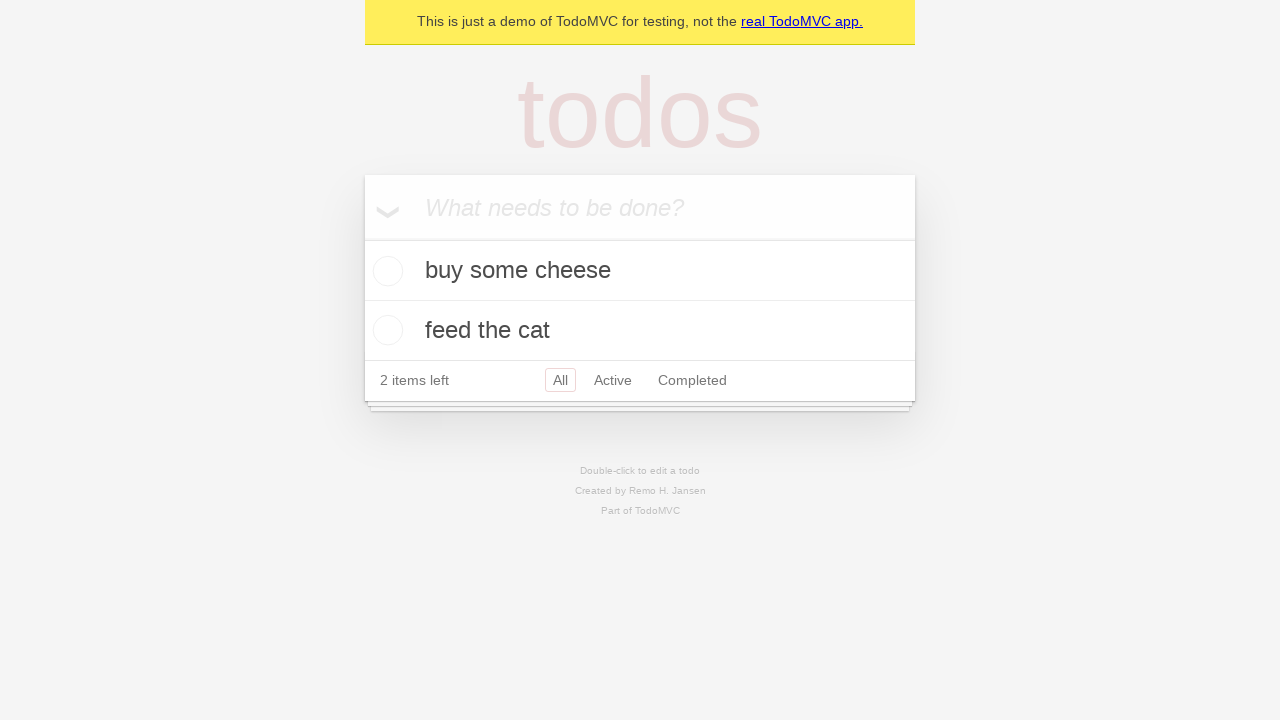

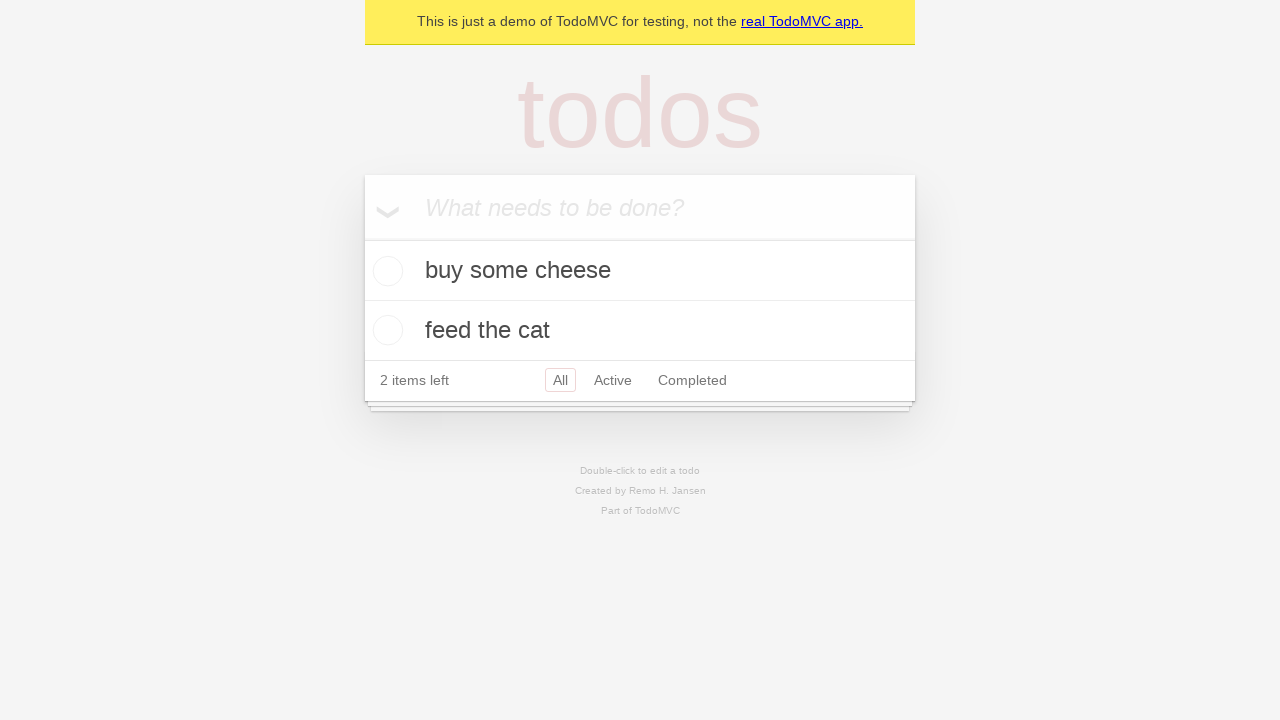